Tests the delete element functionality by first adding an element, then clicking the delete button and verifying the element is removed.

Starting URL: http://the-internet.herokuapp.com/add_remove_elements/

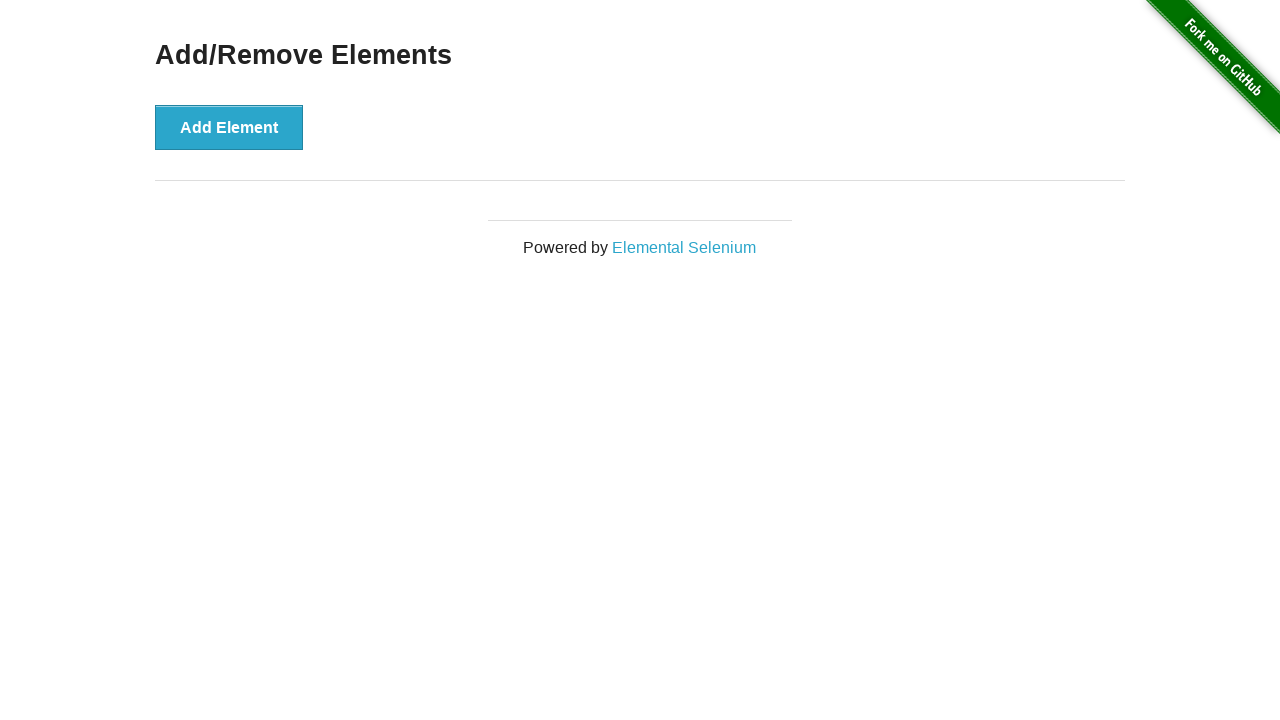

Clicked 'Add Element' button to create a delete button at (229, 127) on button
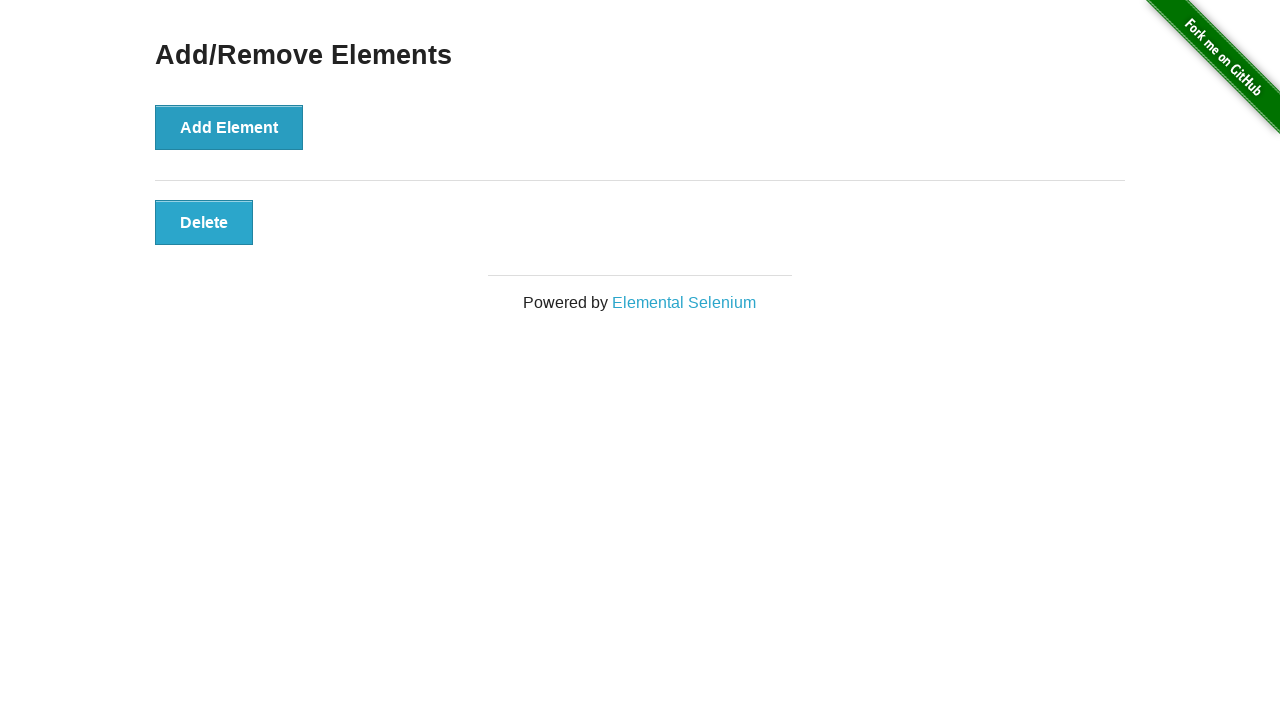

Delete button appeared on the page
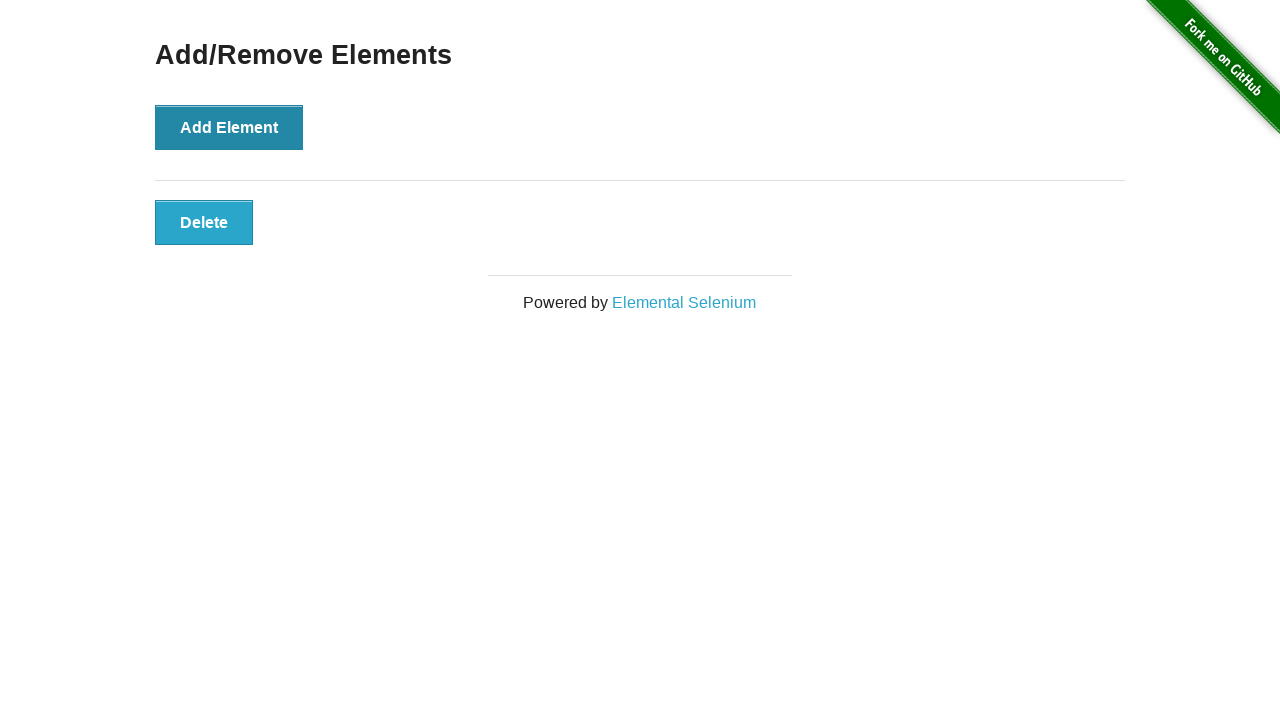

Clicked the delete button to remove the element at (204, 222) on .added-manually
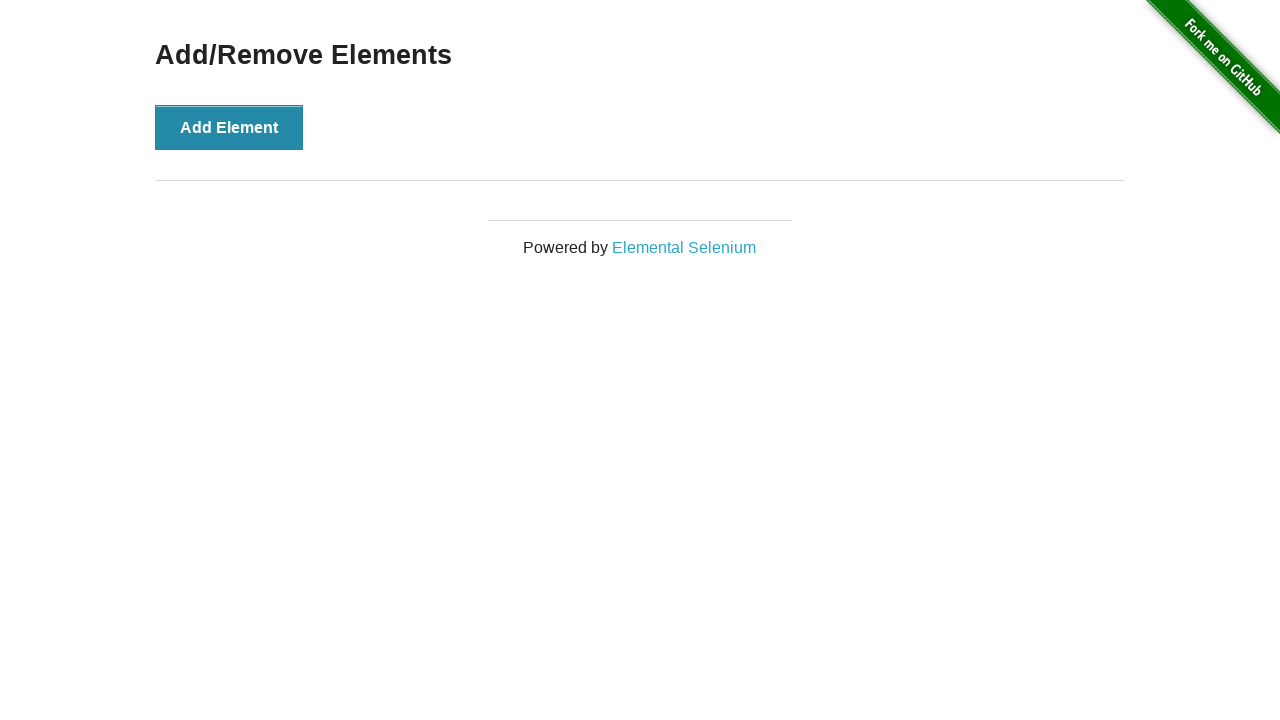

Verified that the element was successfully deleted (count = 0)
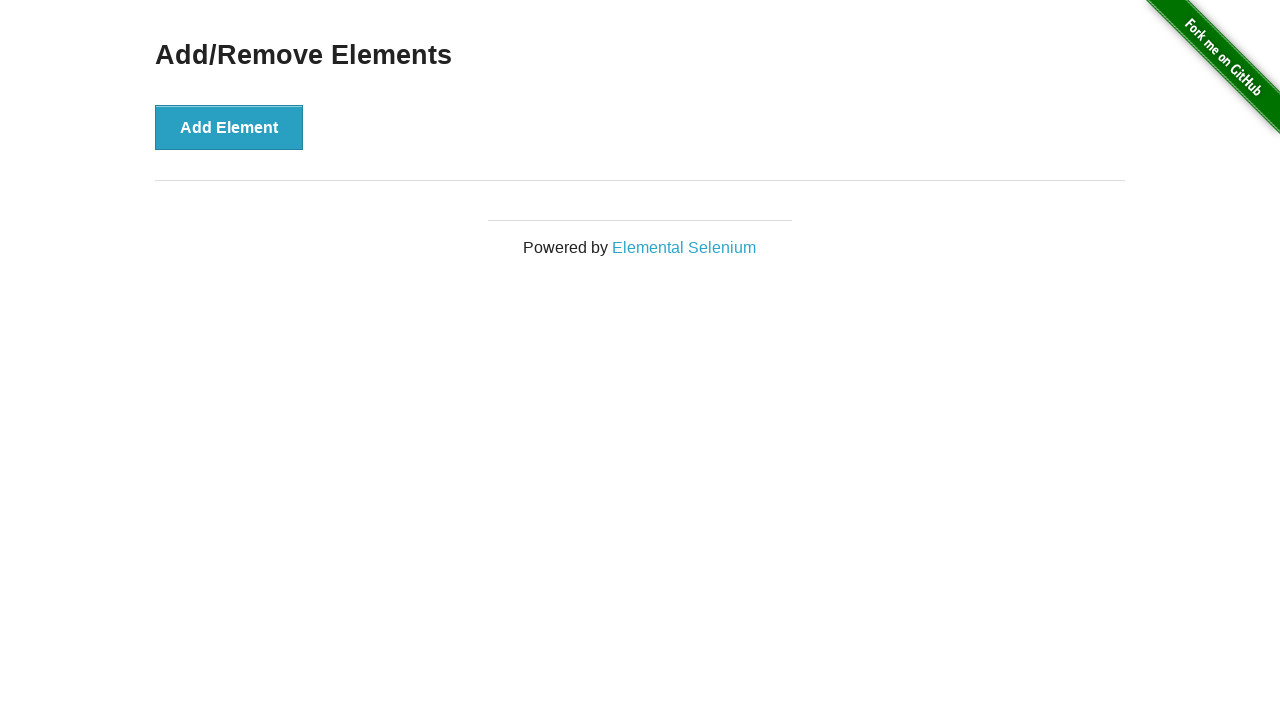

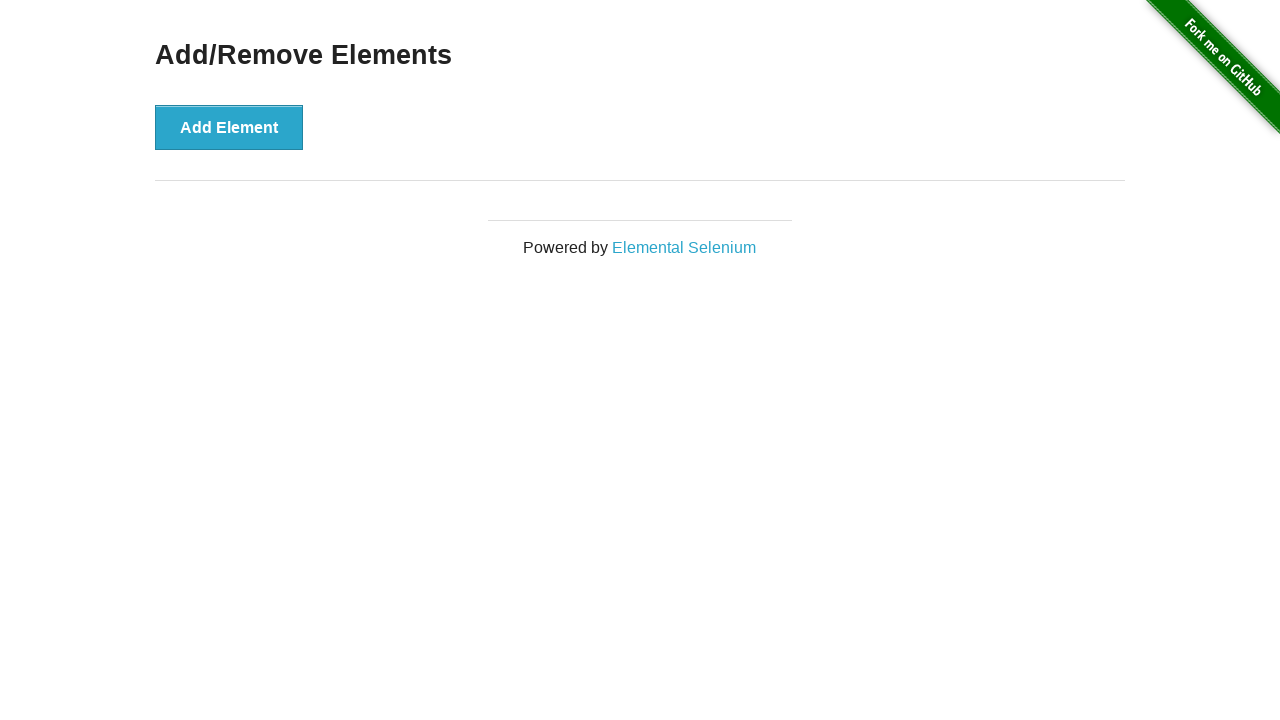